Tests form interaction by selecting a checkbox option, choosing the same option from a dropdown, entering it in a text field, and verifying it appears in an alert dialog

Starting URL: https://rahulshettyacademy.com/AutomationPractice/

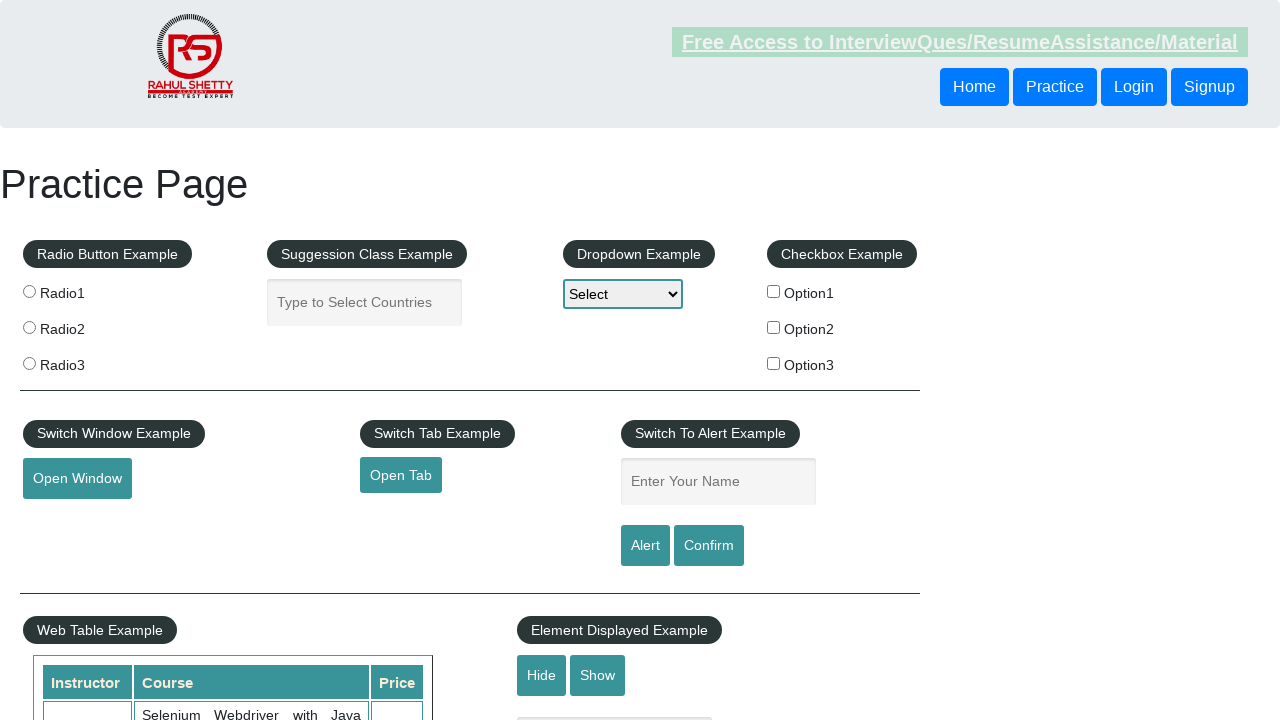

Retrieved text content from Honda option label
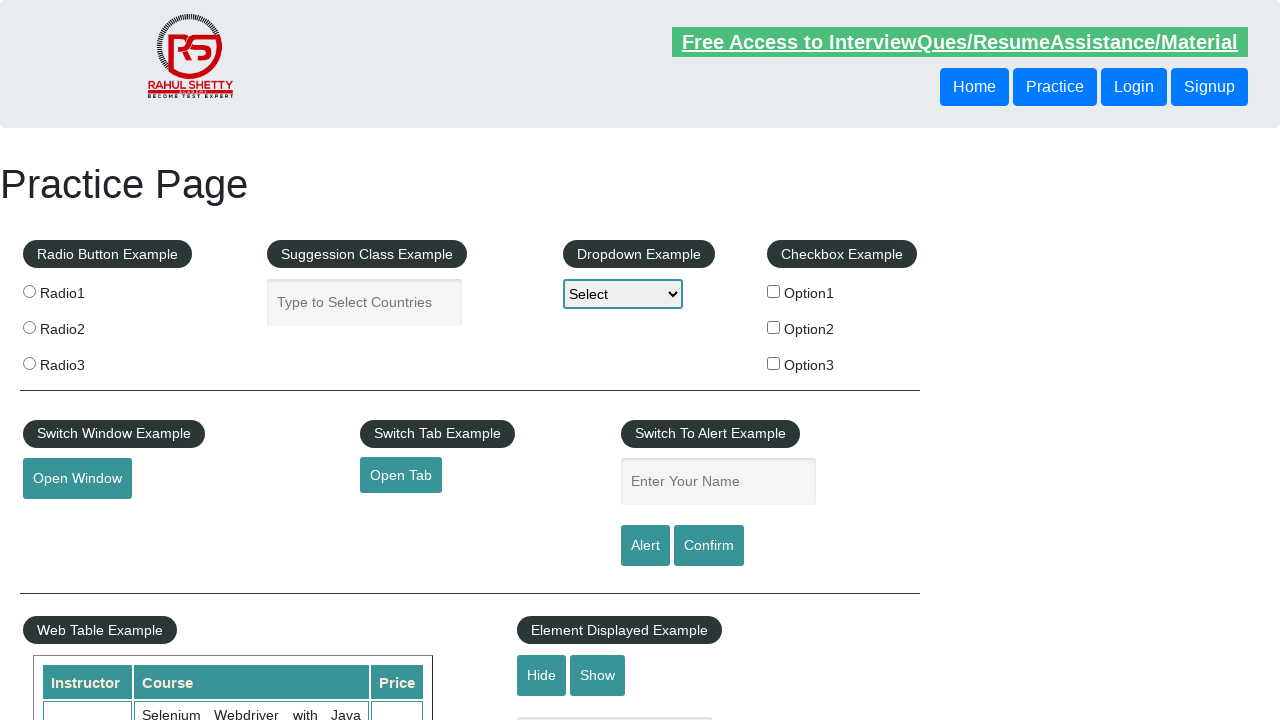

Clicked Honda checkbox option at (774, 363) on #checkBoxOption3
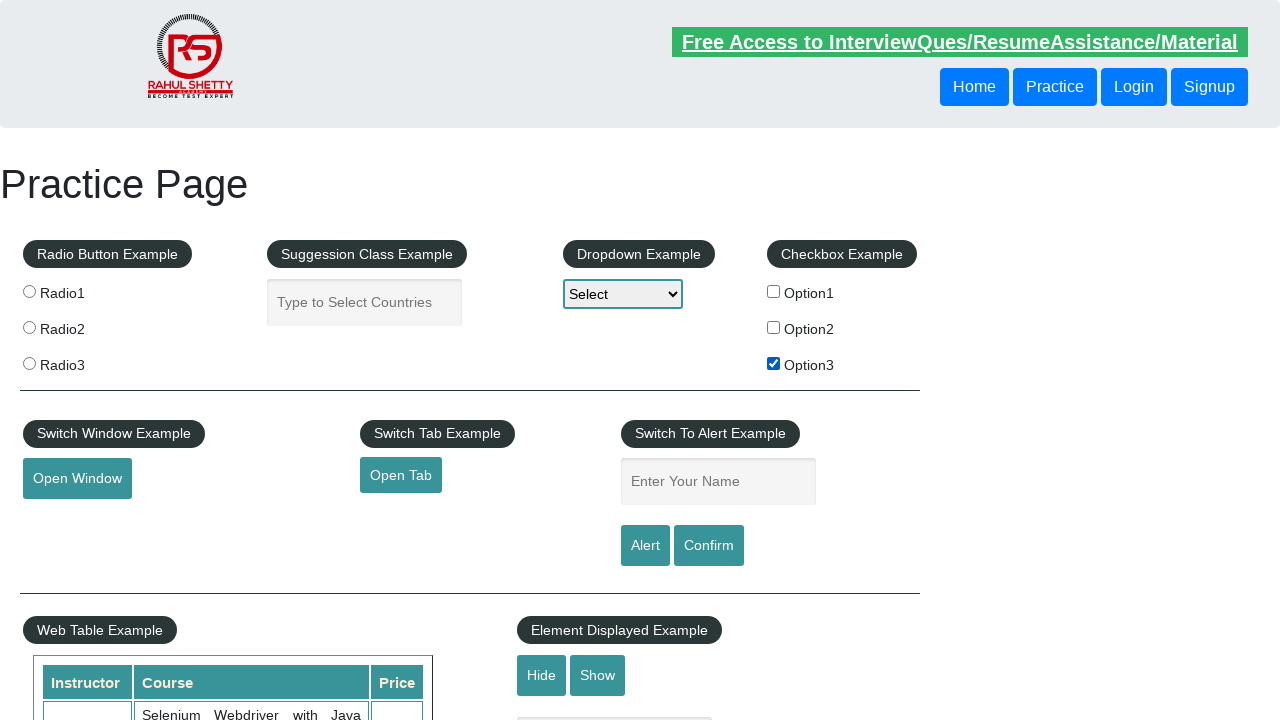

Selected 'Option3' from dropdown menu on #dropdown-class-example
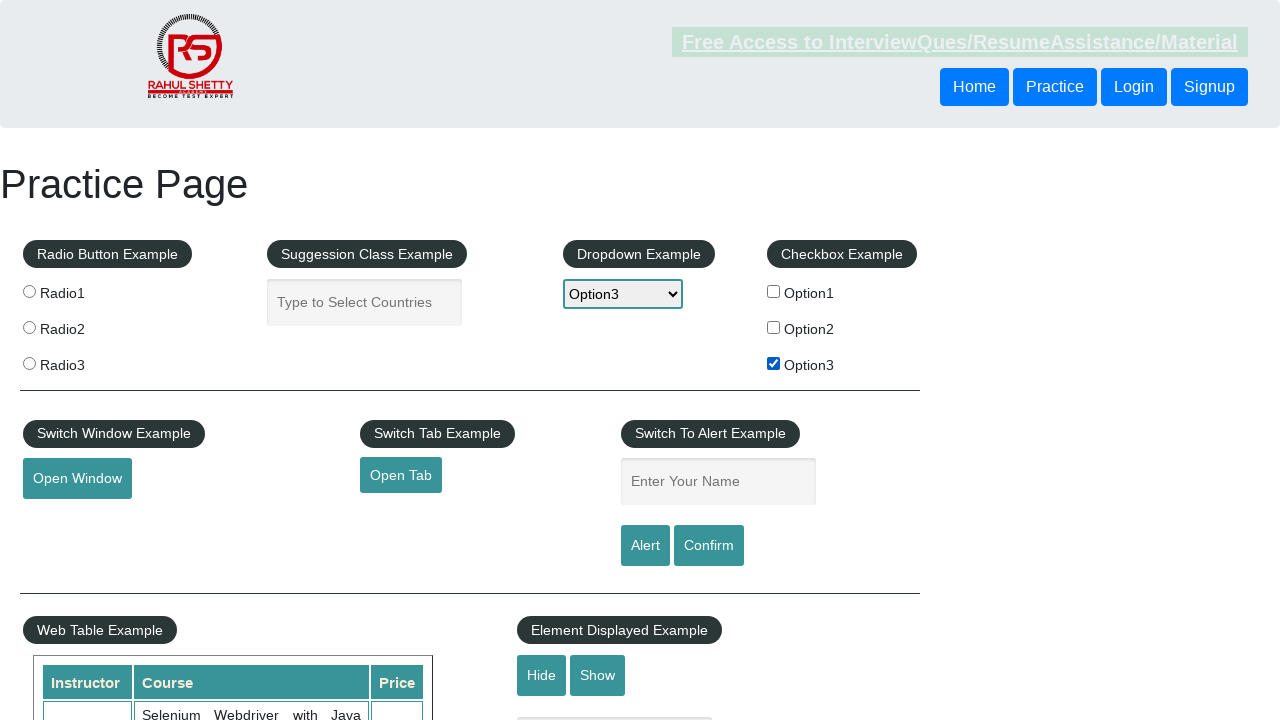

Entered 'Option3' in name field on #name
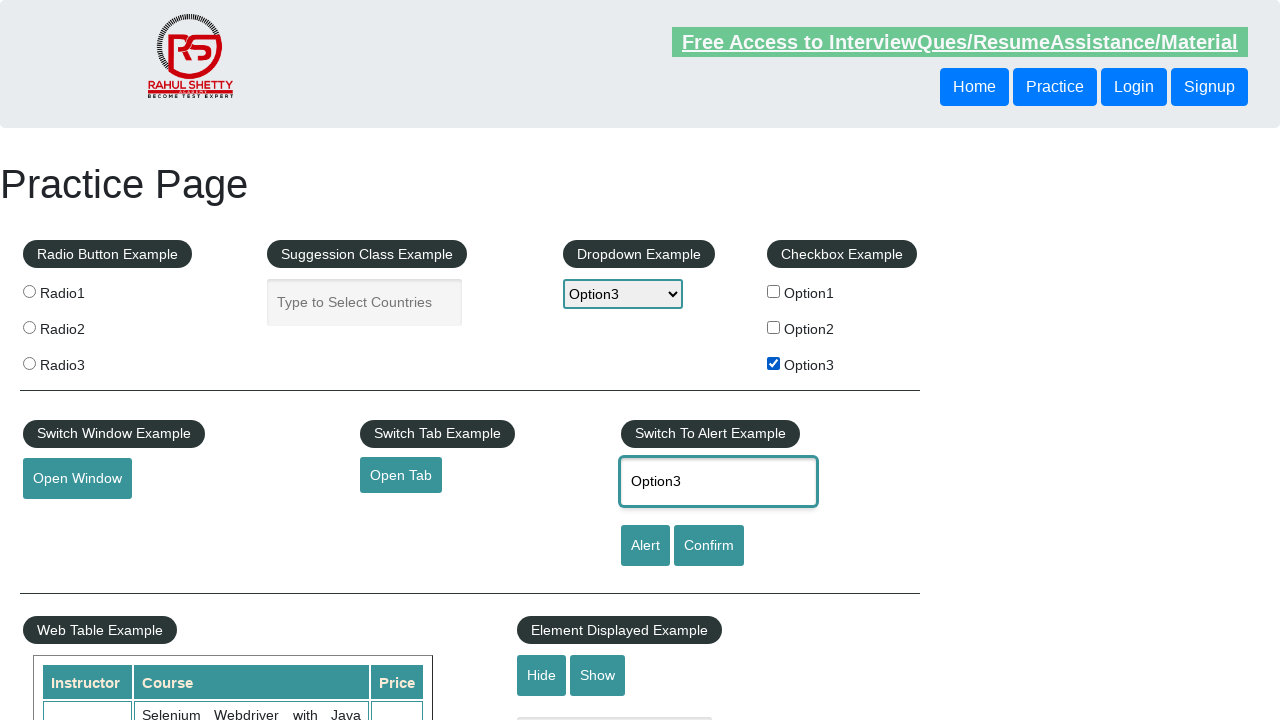

Clicked alert button to trigger dialog at (645, 546) on #alertbtn
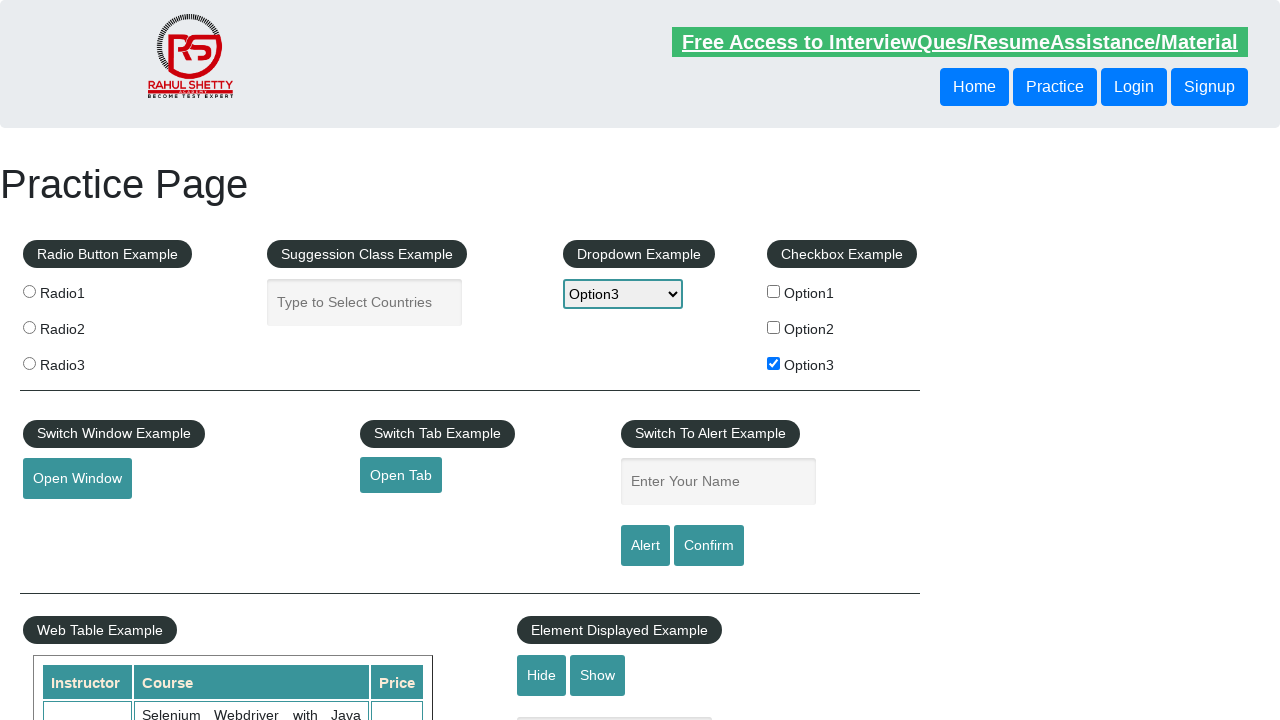

Alert dialog accepted and closed
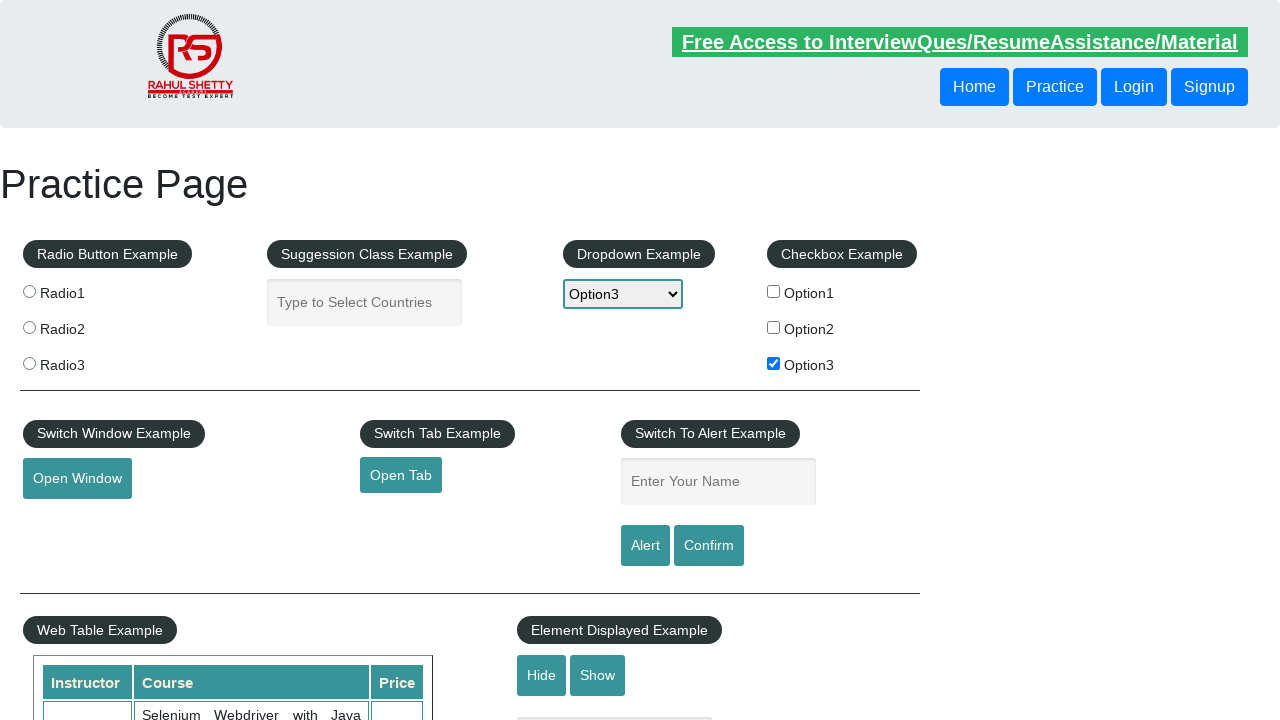

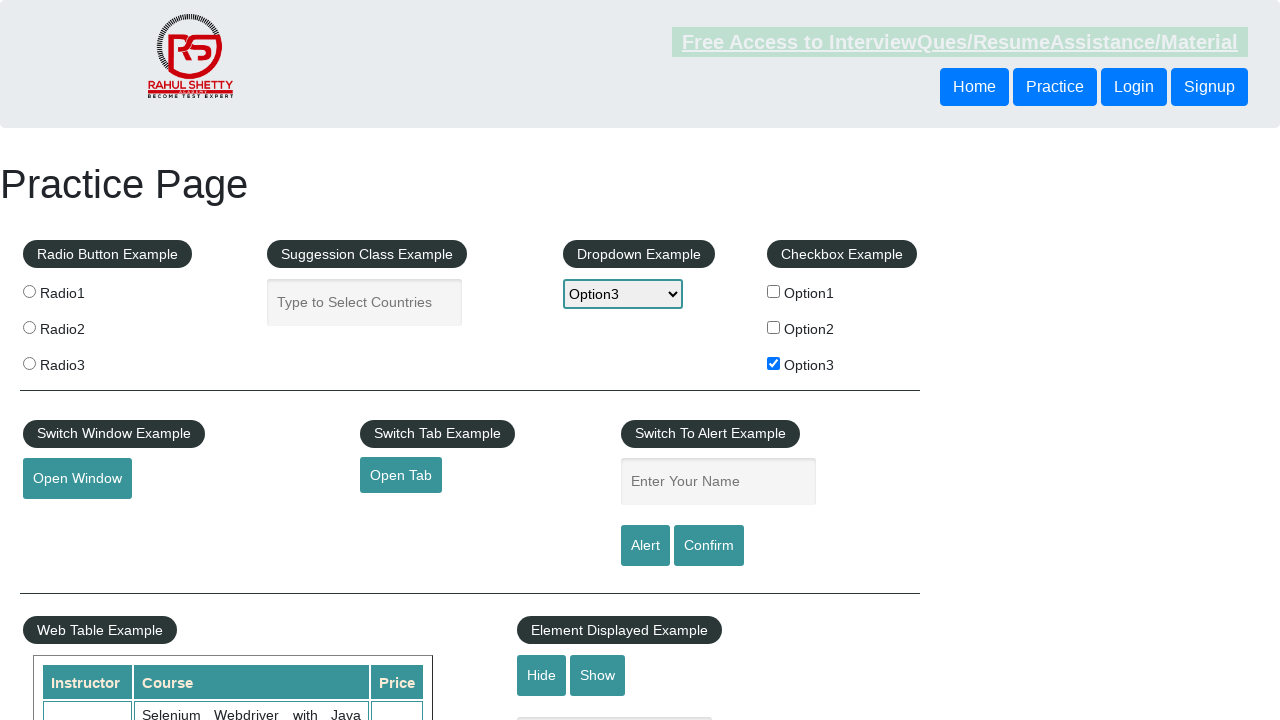